Tests a practice form by filling out all fields including personal information, date of birth, subjects, hobbies, address, and state/city dropdowns, then submits and verifies the modal confirmation

Starting URL: https://demoqa.com/automation-practice-form

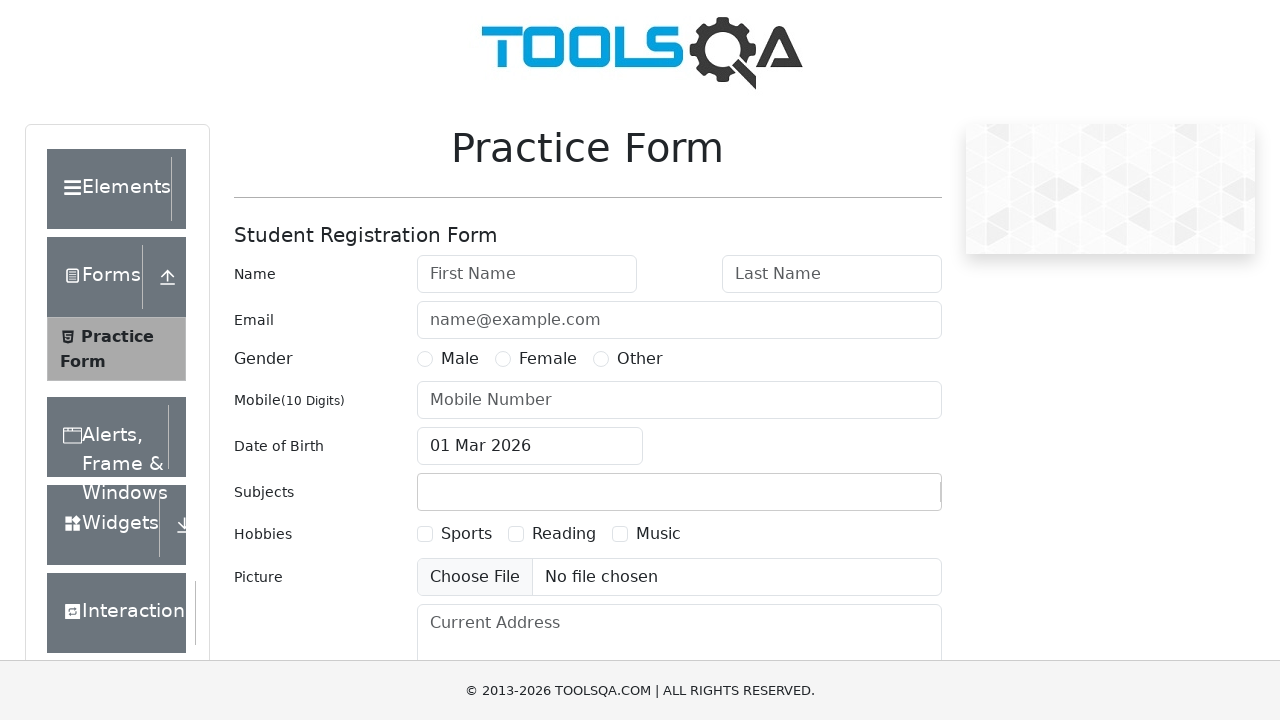

Filled first name field with 'firstName' on #firstName
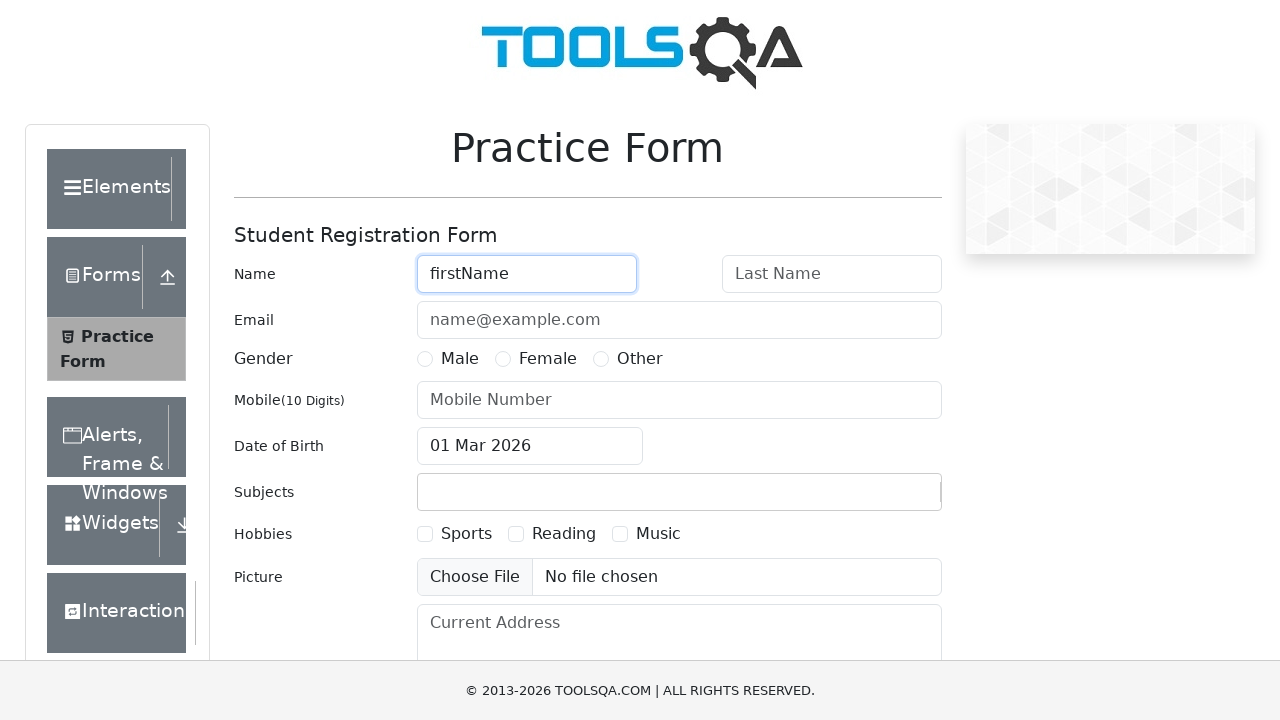

Filled last name field with 'lastName' on #lastName
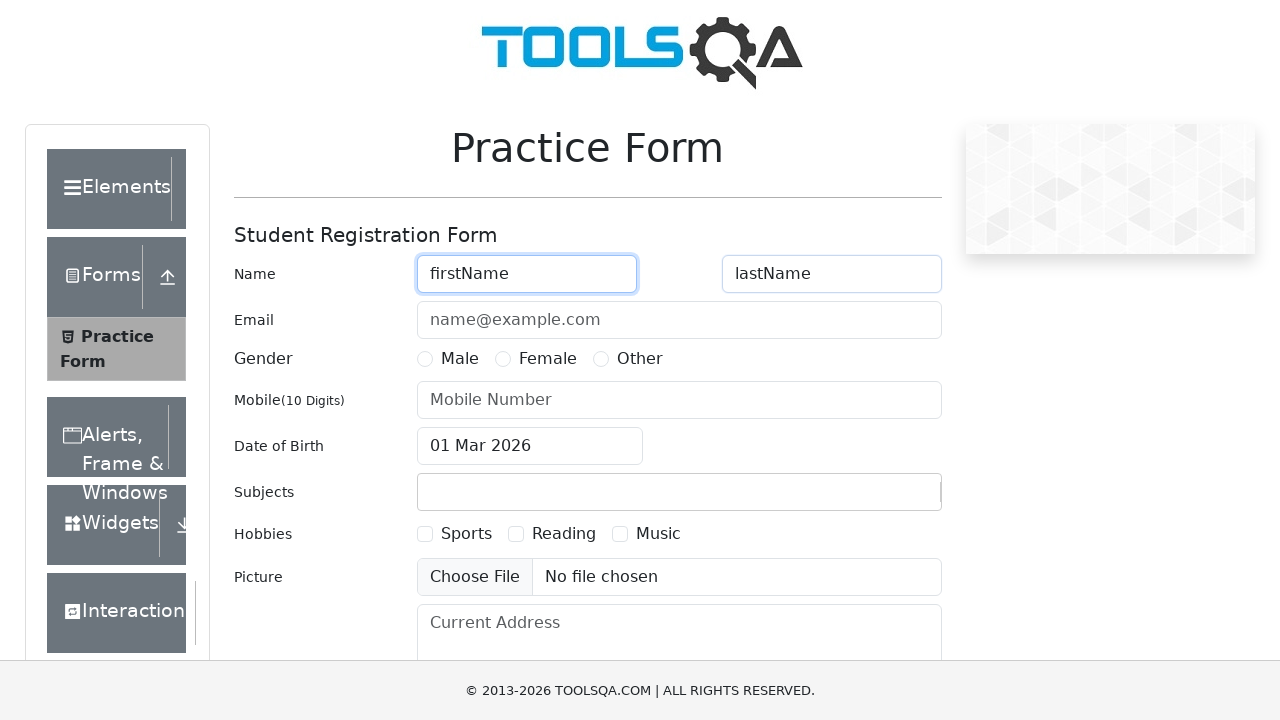

Filled email field with 'user@Email.com' on #userEmail
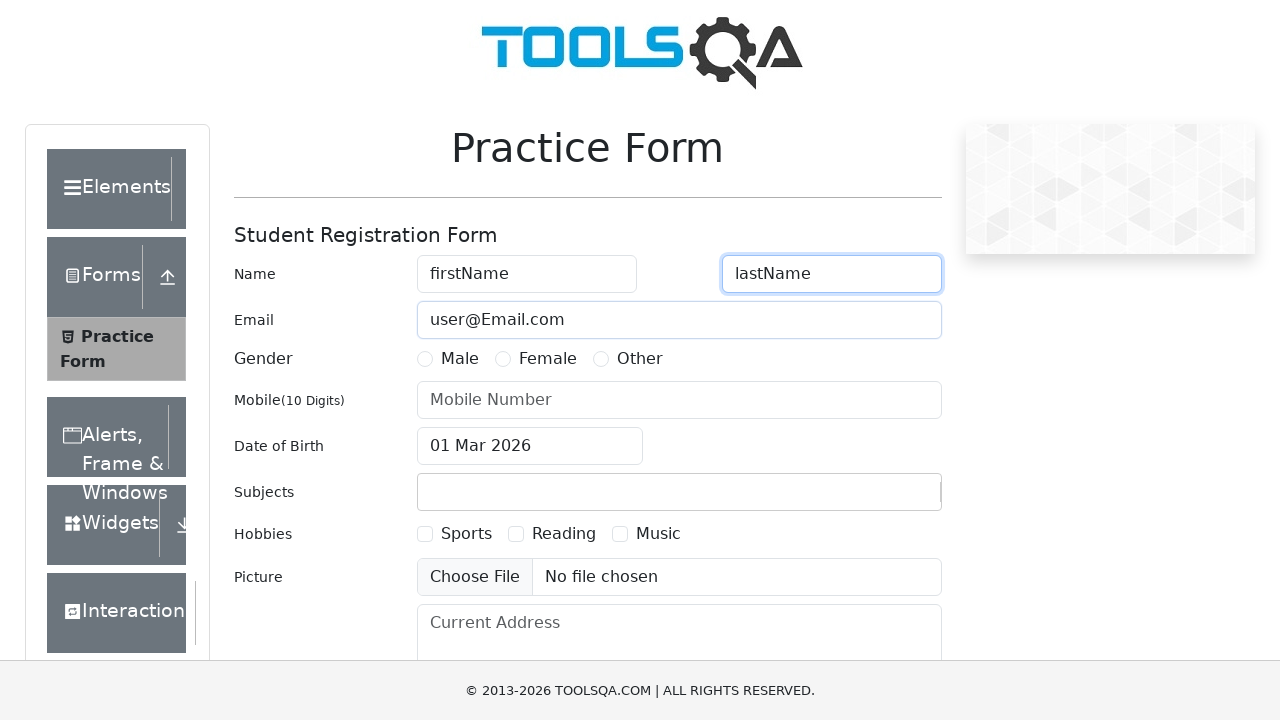

Selected Male gender option at (460, 359) on xpath=//label[contains(text(), "Male")]
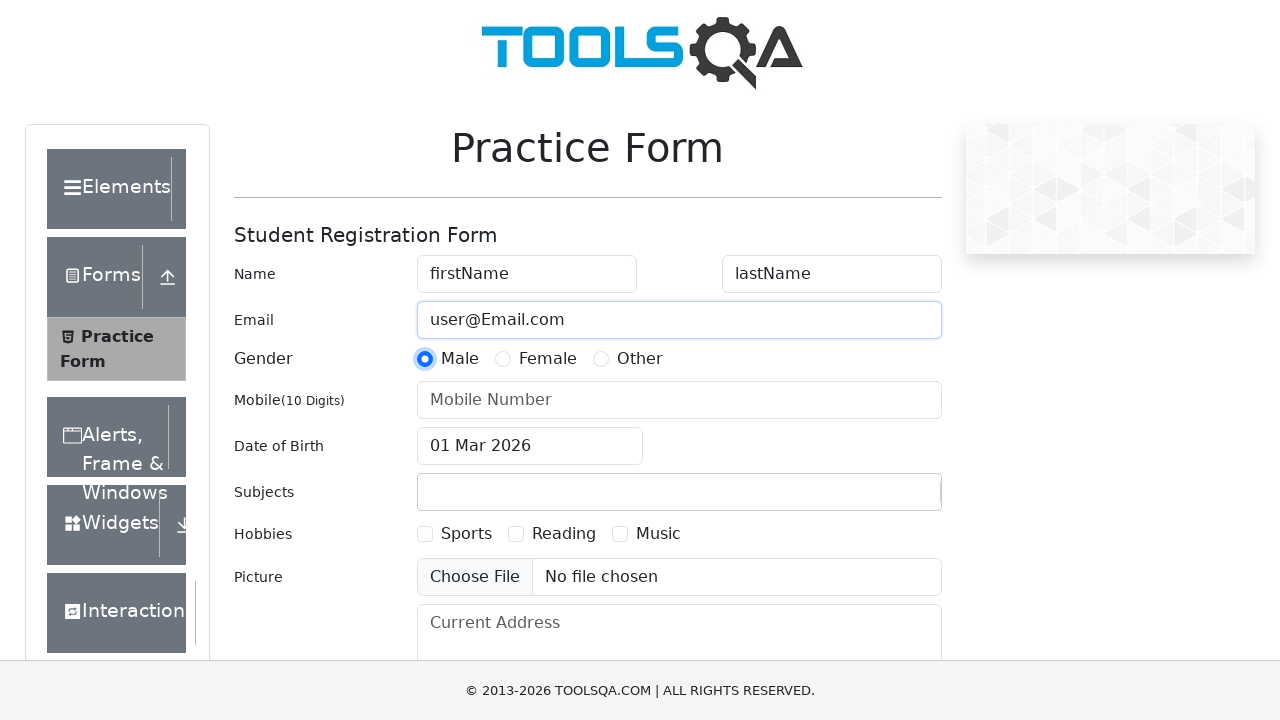

Filled phone number field with '0123456789' on #userNumber
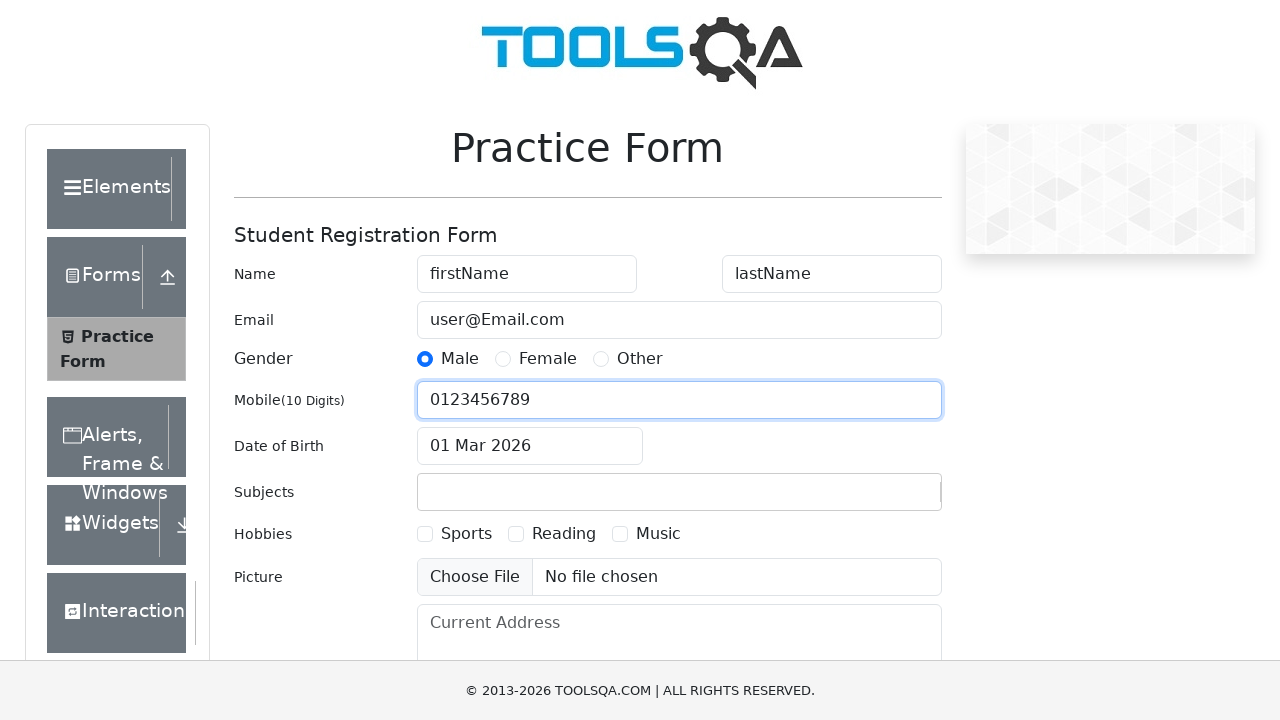

Clicked date of birth input to open date picker at (530, 446) on #dateOfBirthInput
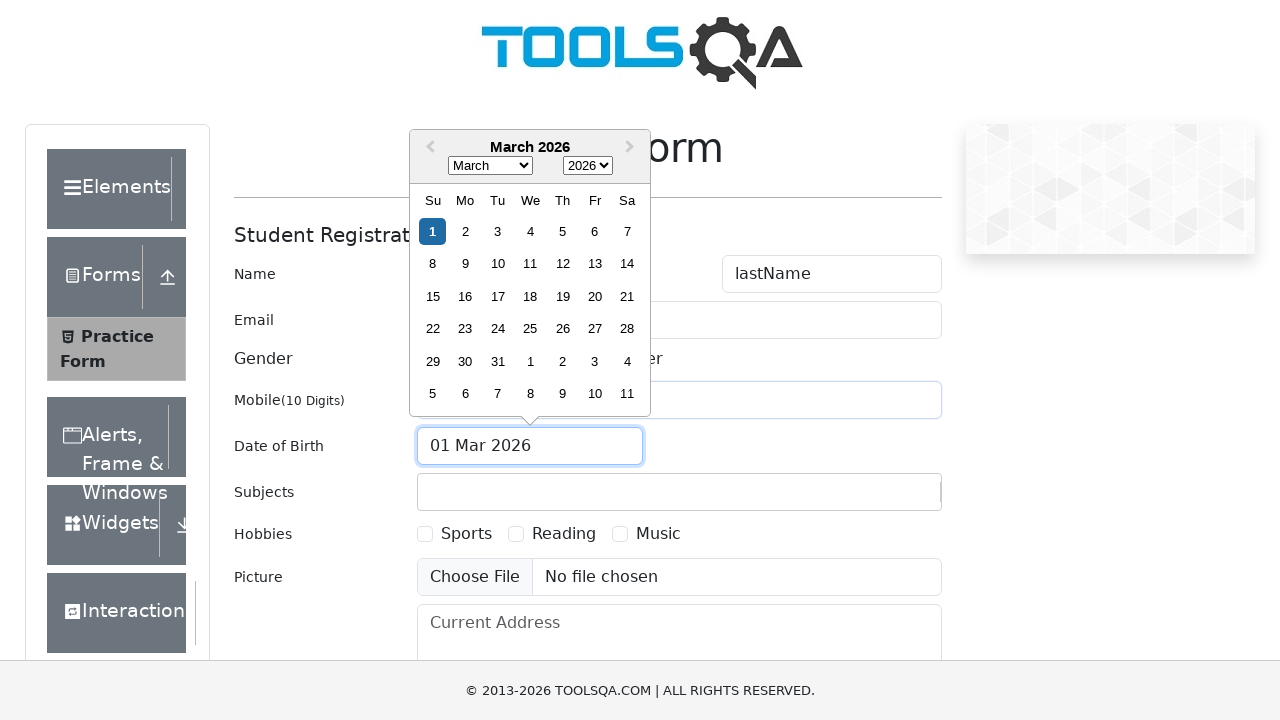

Selected September (month 8) in date picker on .react-datepicker__month-select
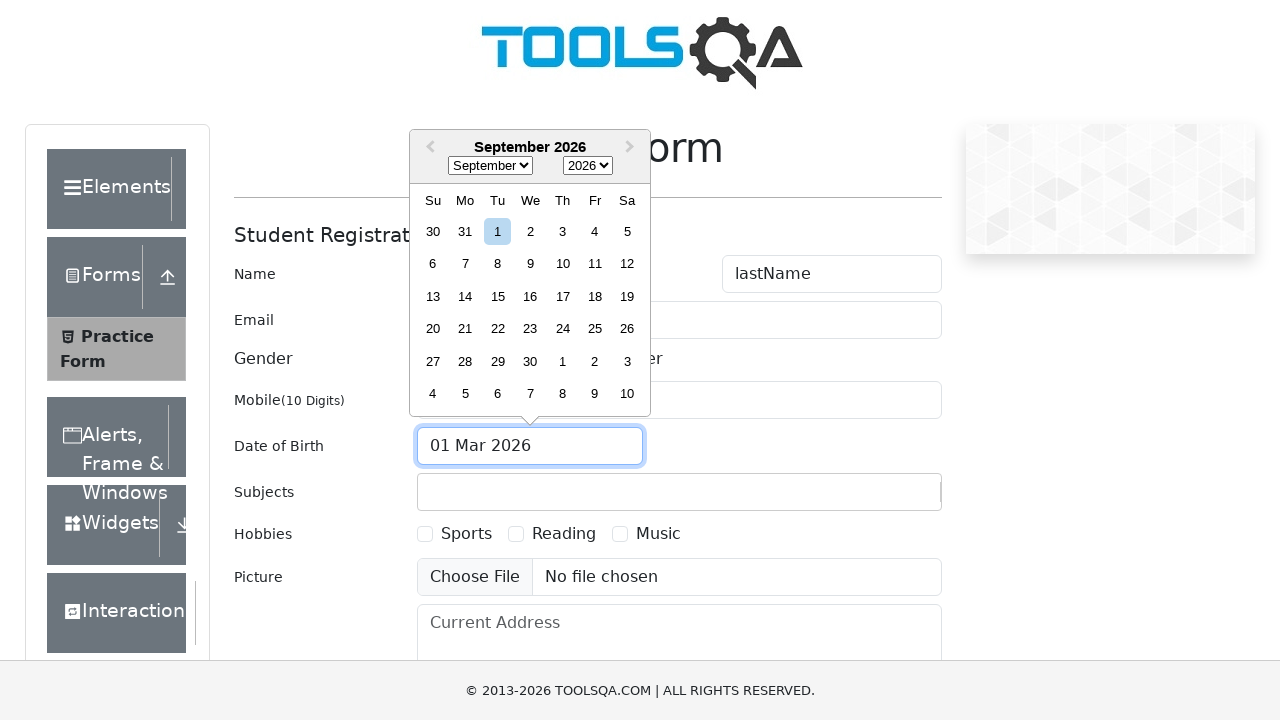

Selected year 1983 in date picker on .react-datepicker__year-select
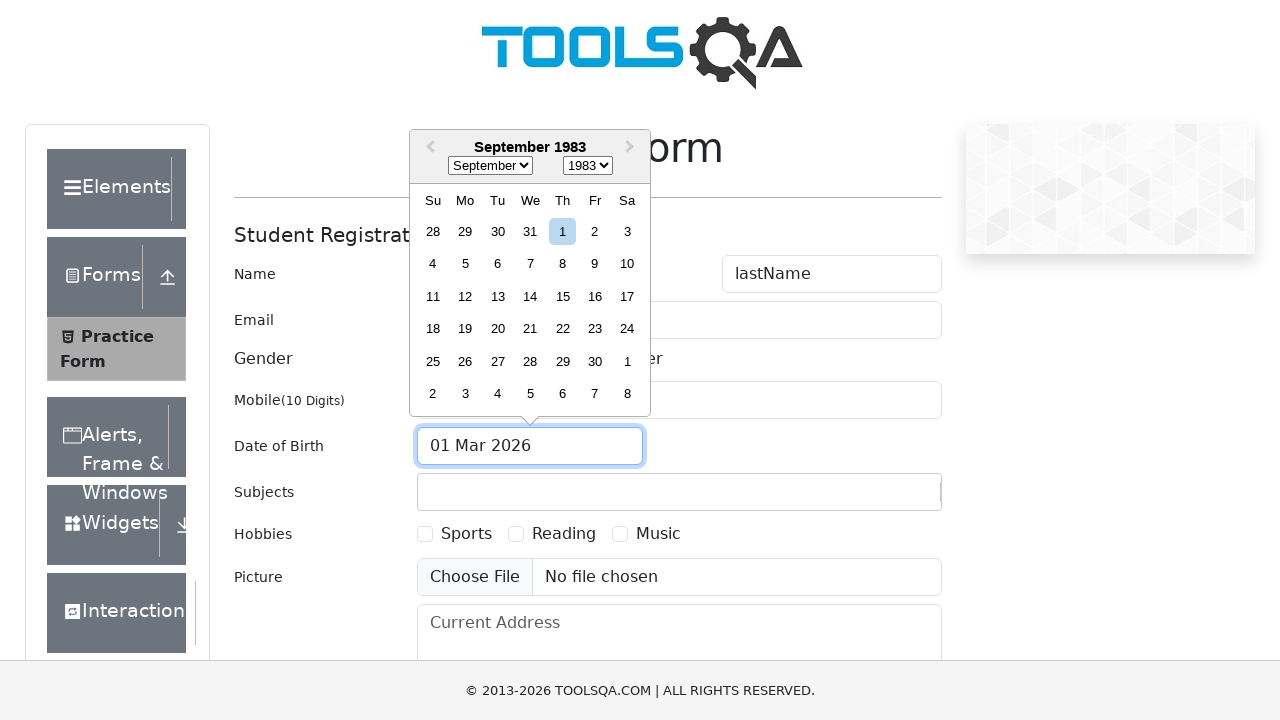

Selected September 1st, 1983 as date of birth at (562, 231) on [aria-label="Choose Thursday, September 1st, 1983"]
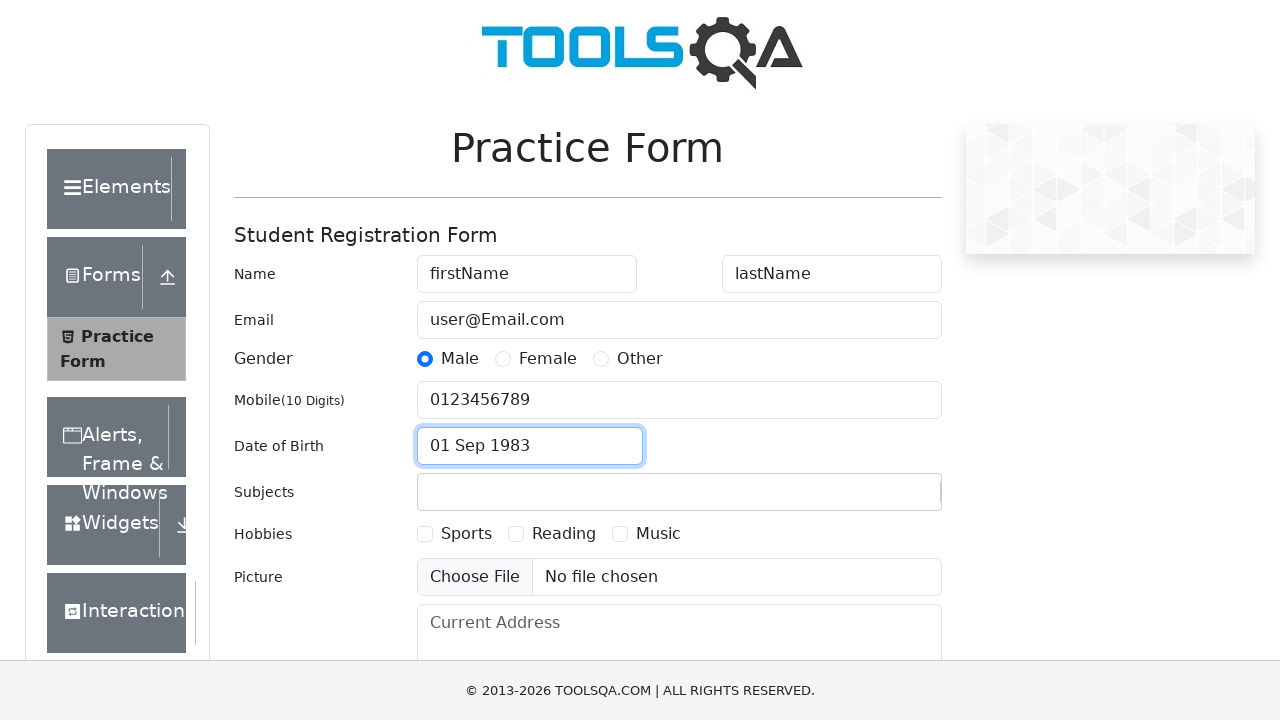

Filled subjects field with 'e' on #subjectsInput
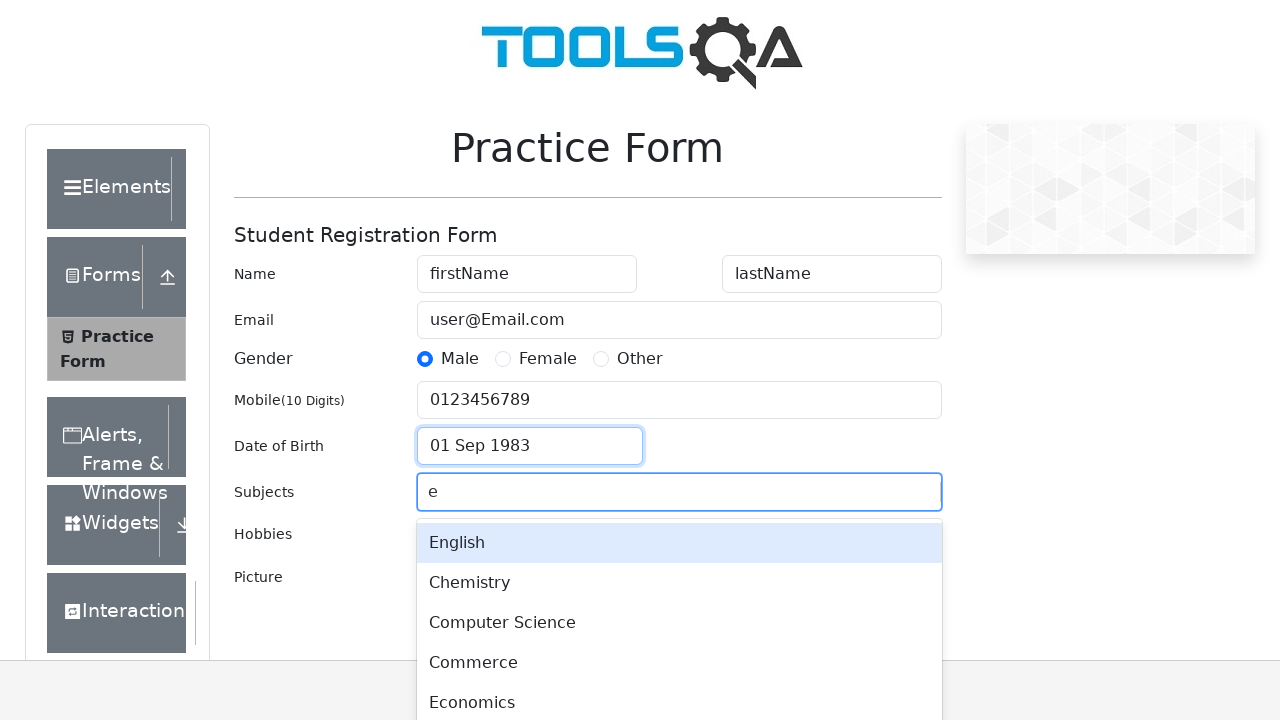

Selected first subject option from dropdown at (679, 543) on #react-select-2-option-0
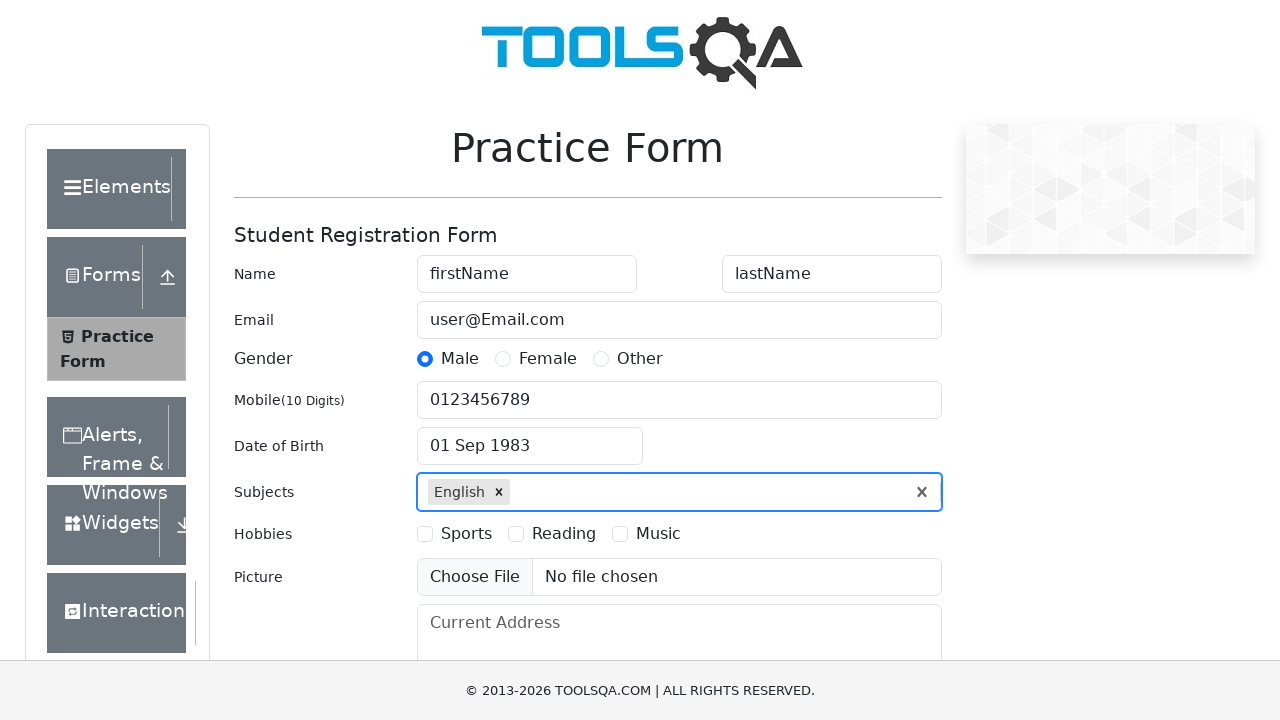

Selected Music hobby checkbox at (658, 534) on xpath=//label[contains(text(), "Music")]
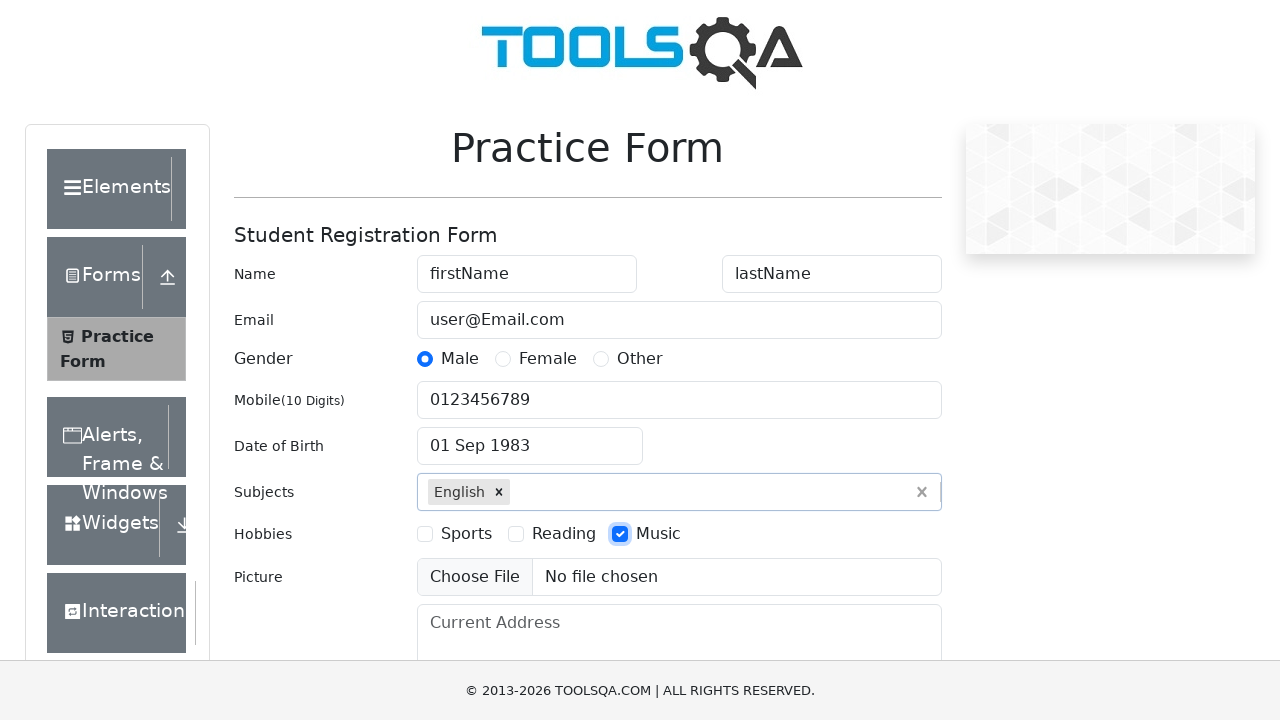

Filled current address field with 'currentAddress' on #currentAddress
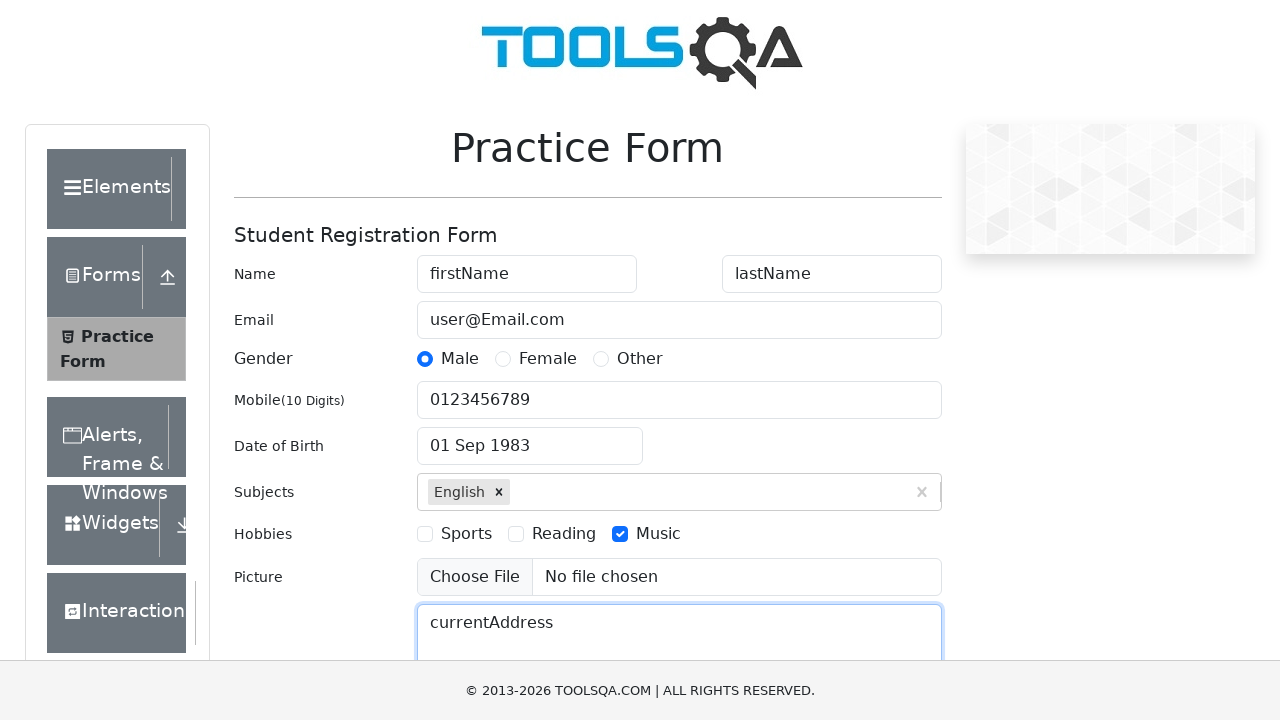

Clicked state dropdown to open at (527, 437) on #state
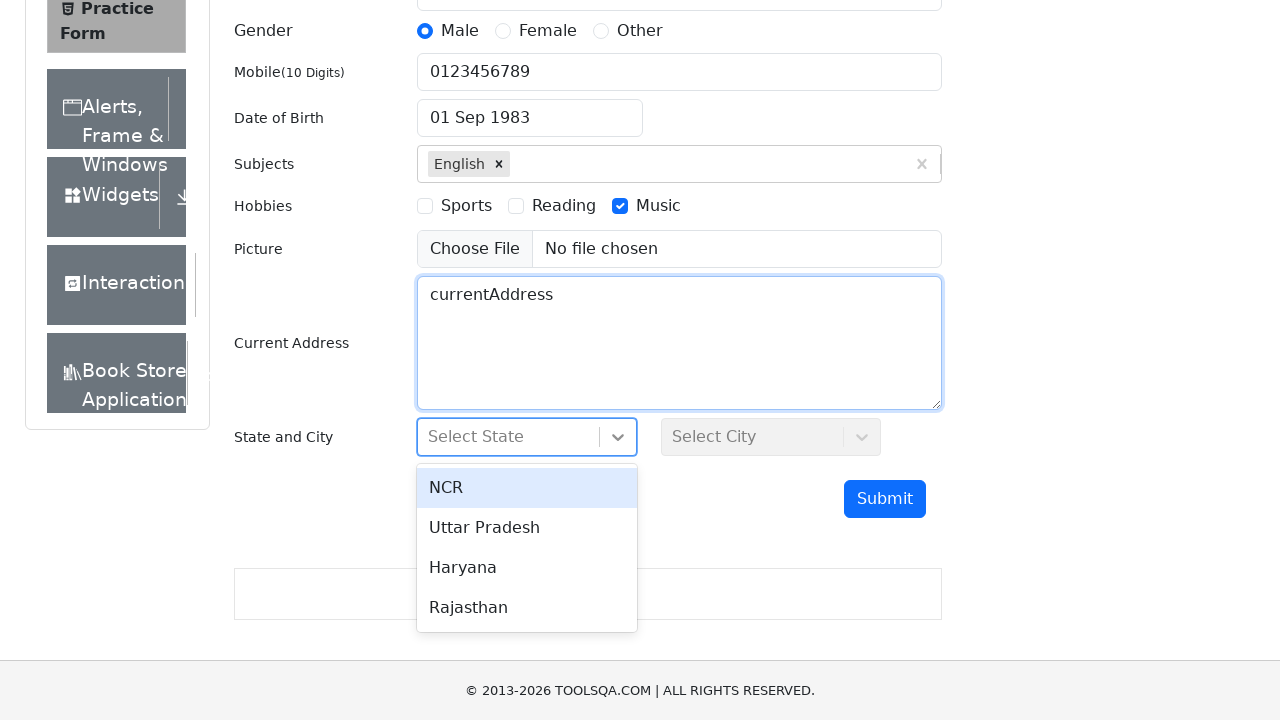

Selected state option from dropdown at (527, 608) on #react-select-3-option-3
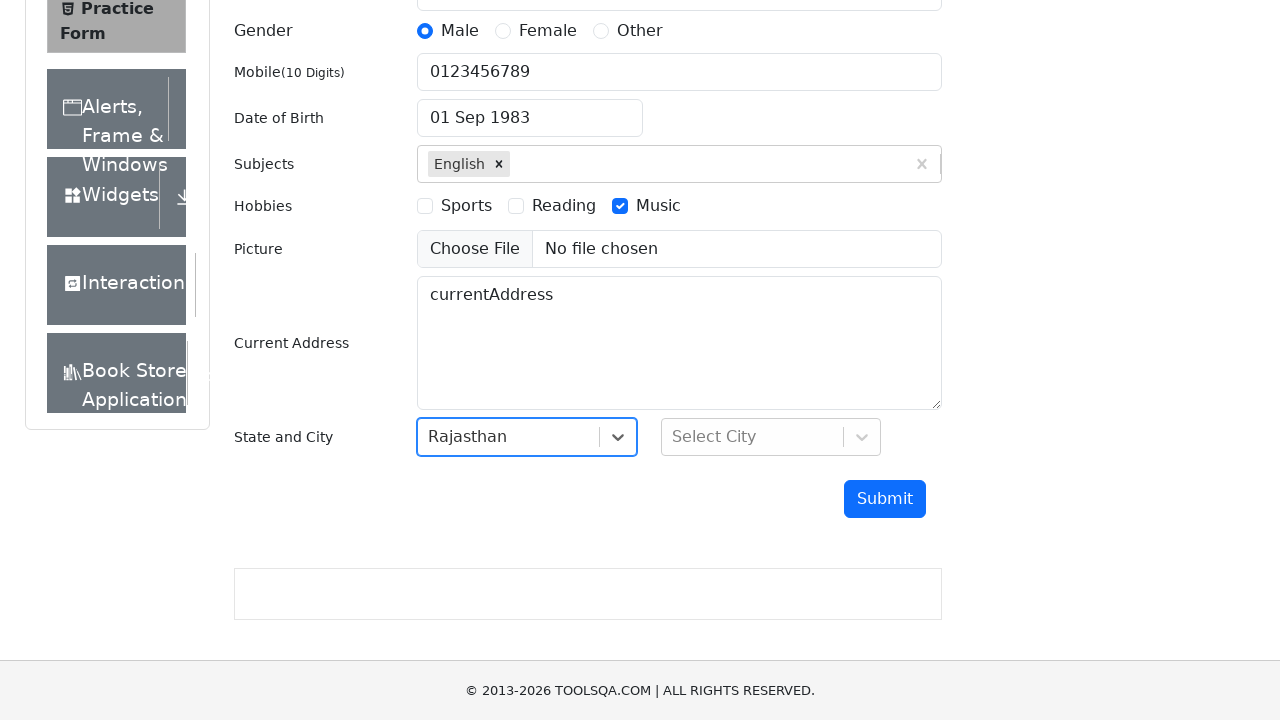

Clicked city dropdown to open at (771, 437) on #city
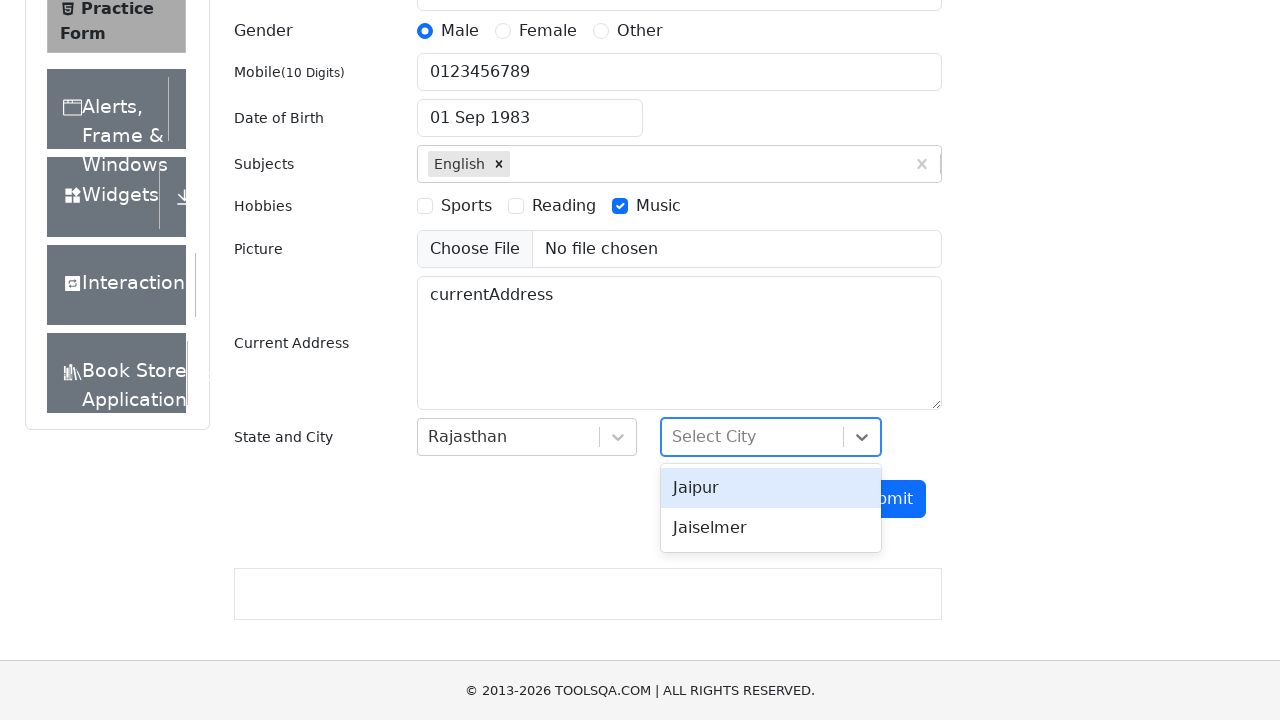

Selected city option from dropdown at (771, 488) on #react-select-4-option-0
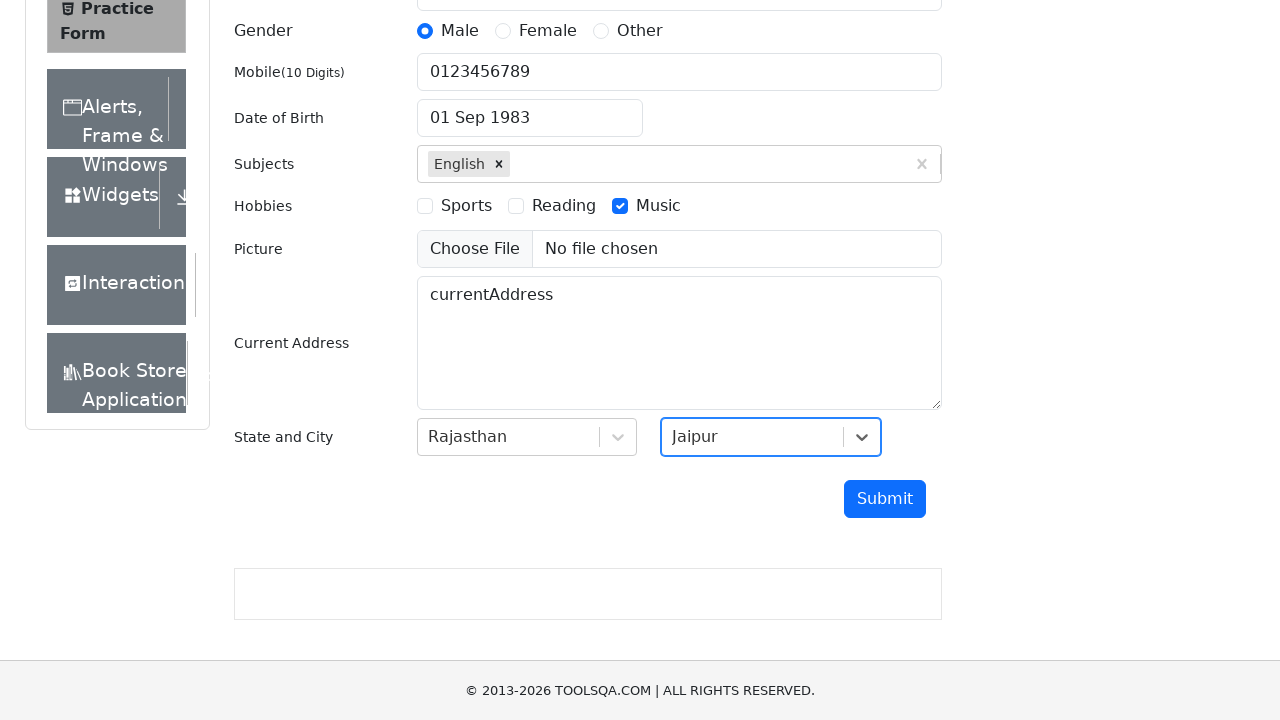

Clicked submit button to submit the form at (885, 499) on #submit
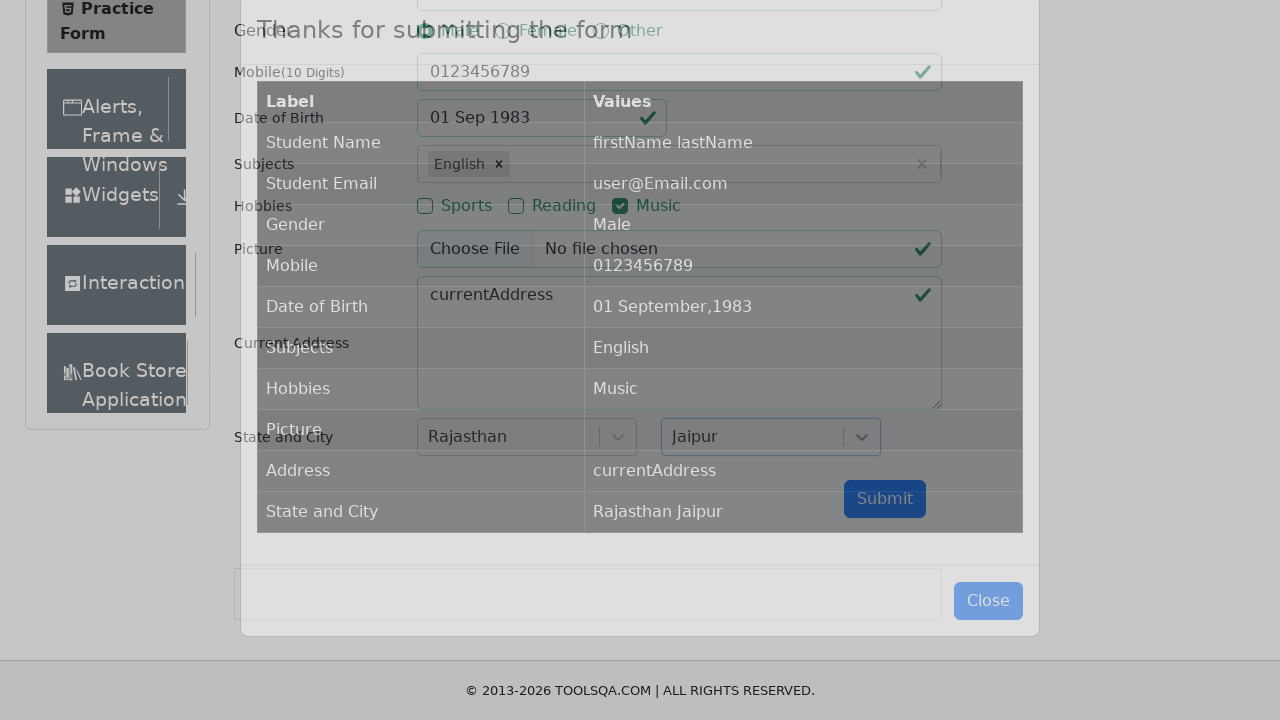

Modal confirmation appeared with submitted data
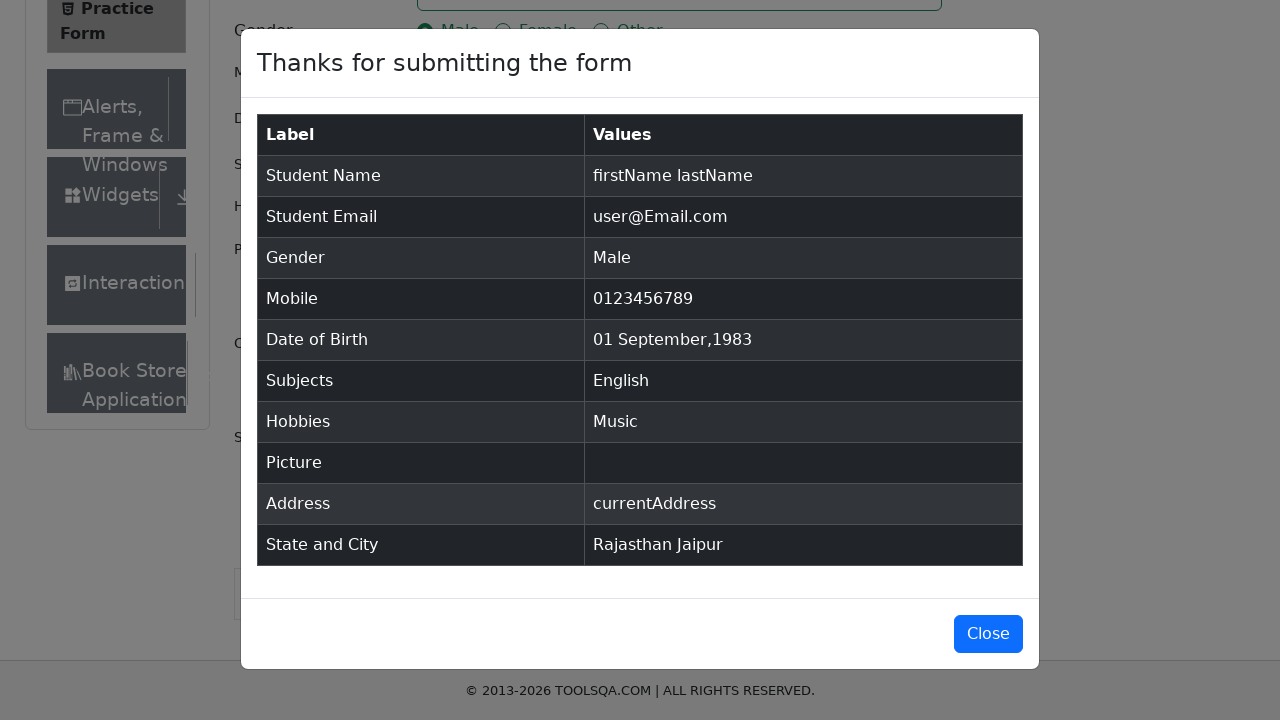

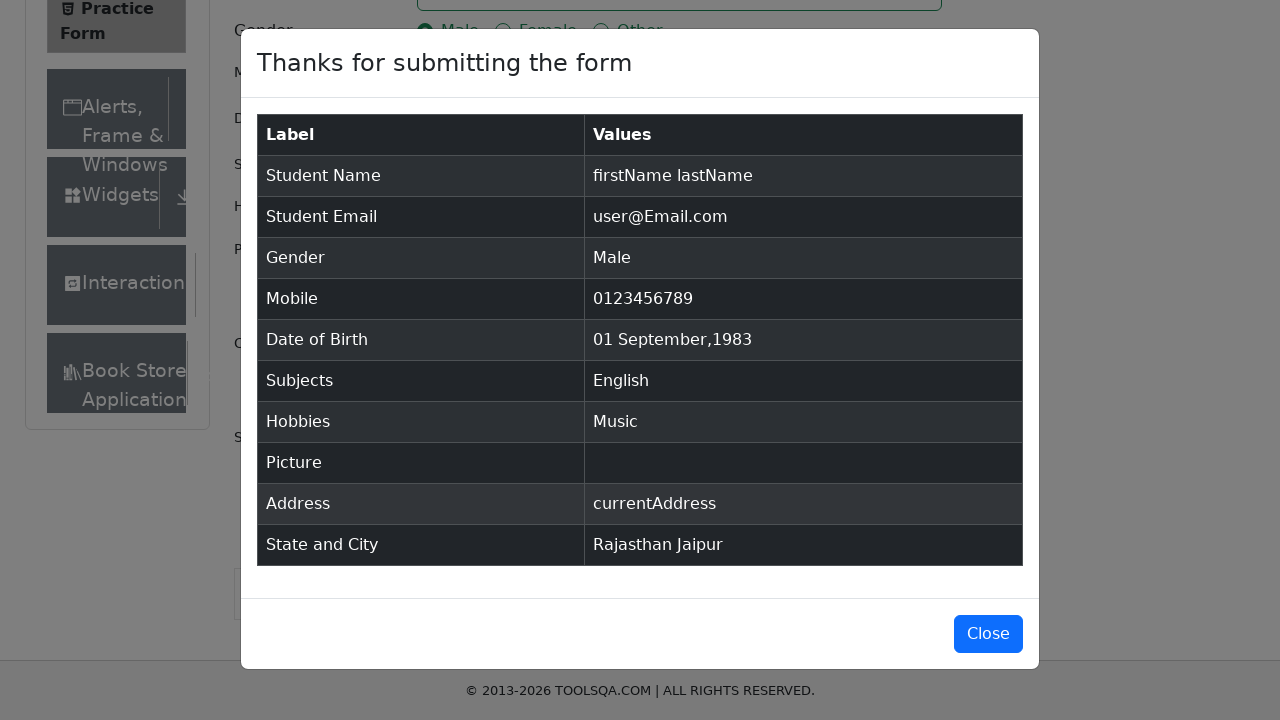